Navigates to a course content page and clicks on an interview section title element

Starting URL: http://greenstech.in/selenium-course-content.html

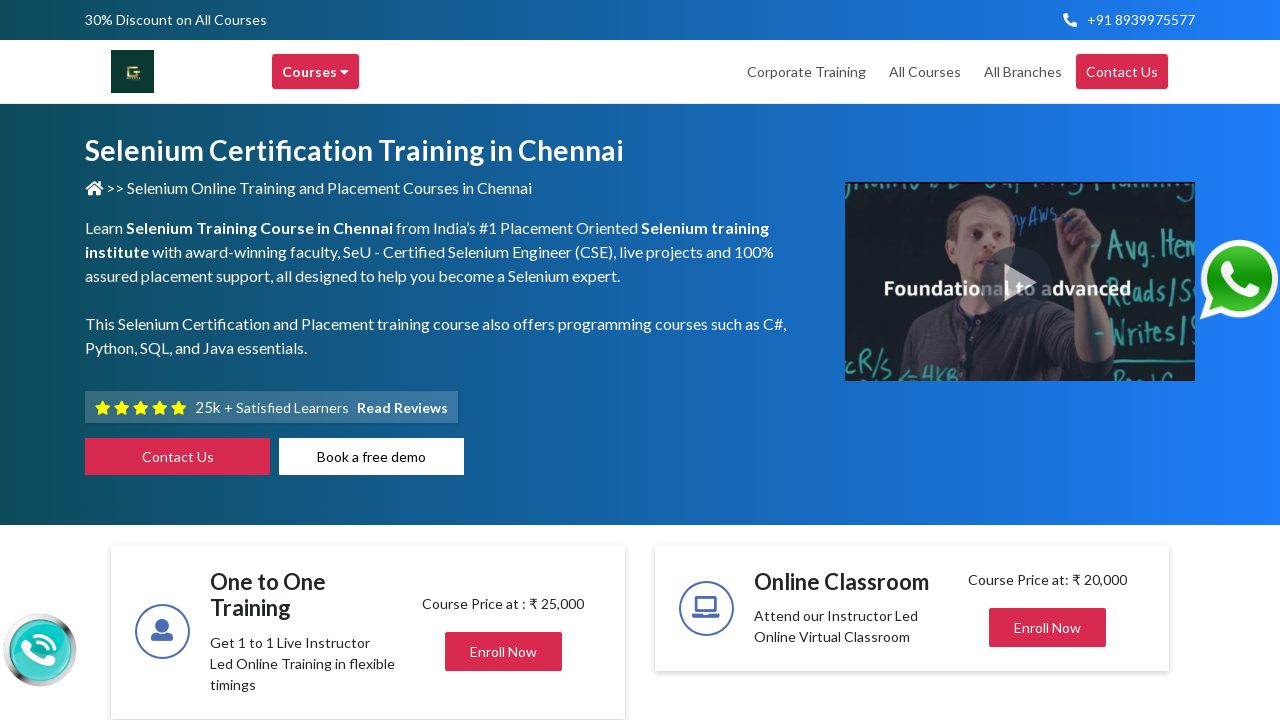

Navigated to course content page
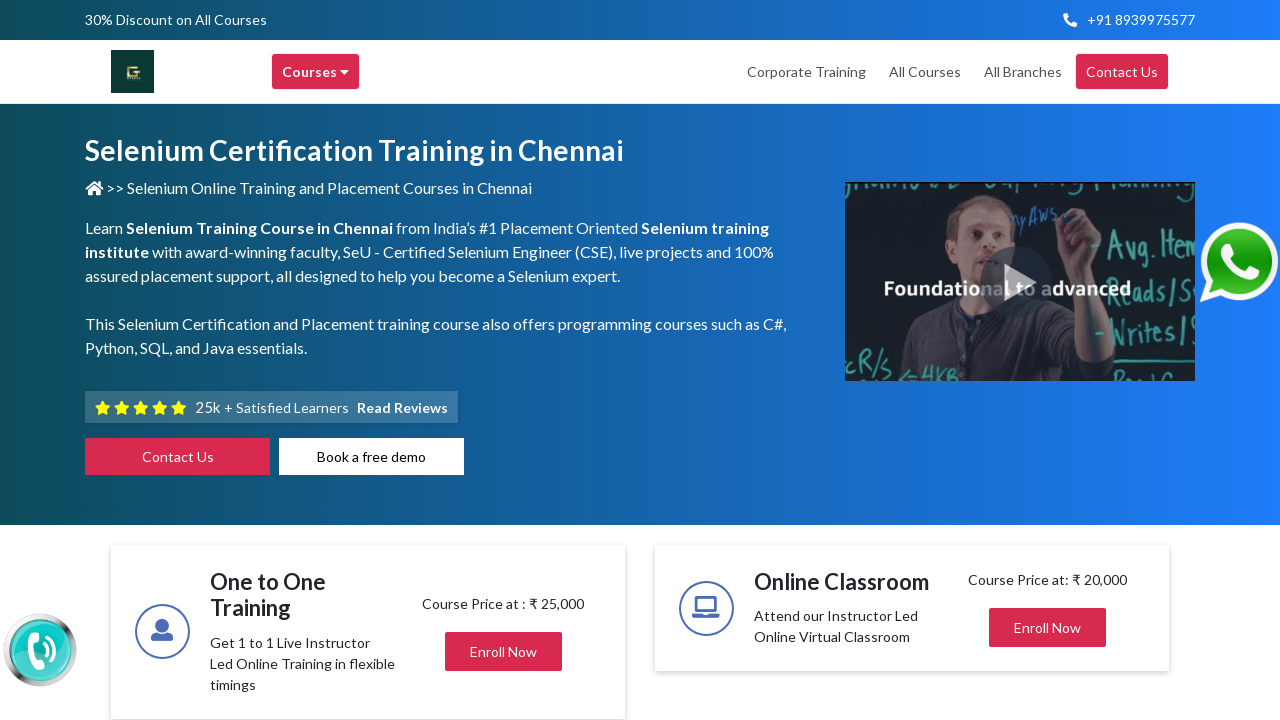

Clicked on interview section title element at (1024, 360) on h2.title.mb-0.center
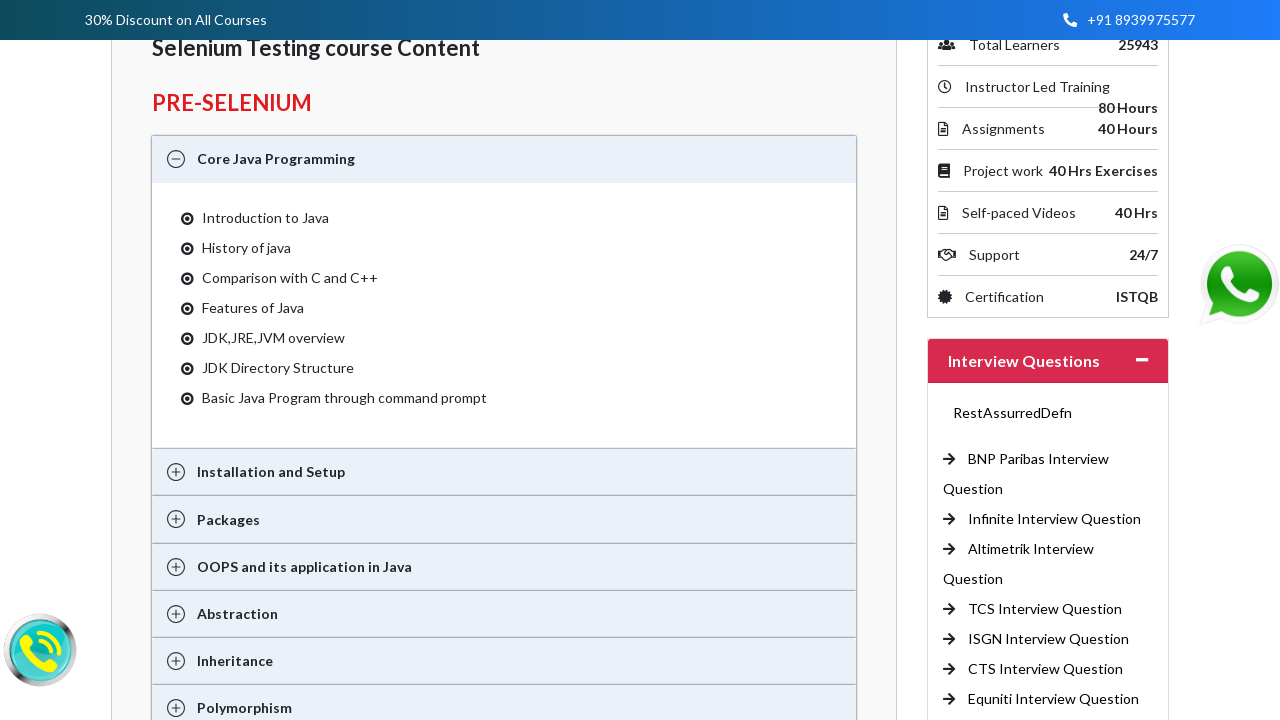

Waited 3 seconds for content to expand and load
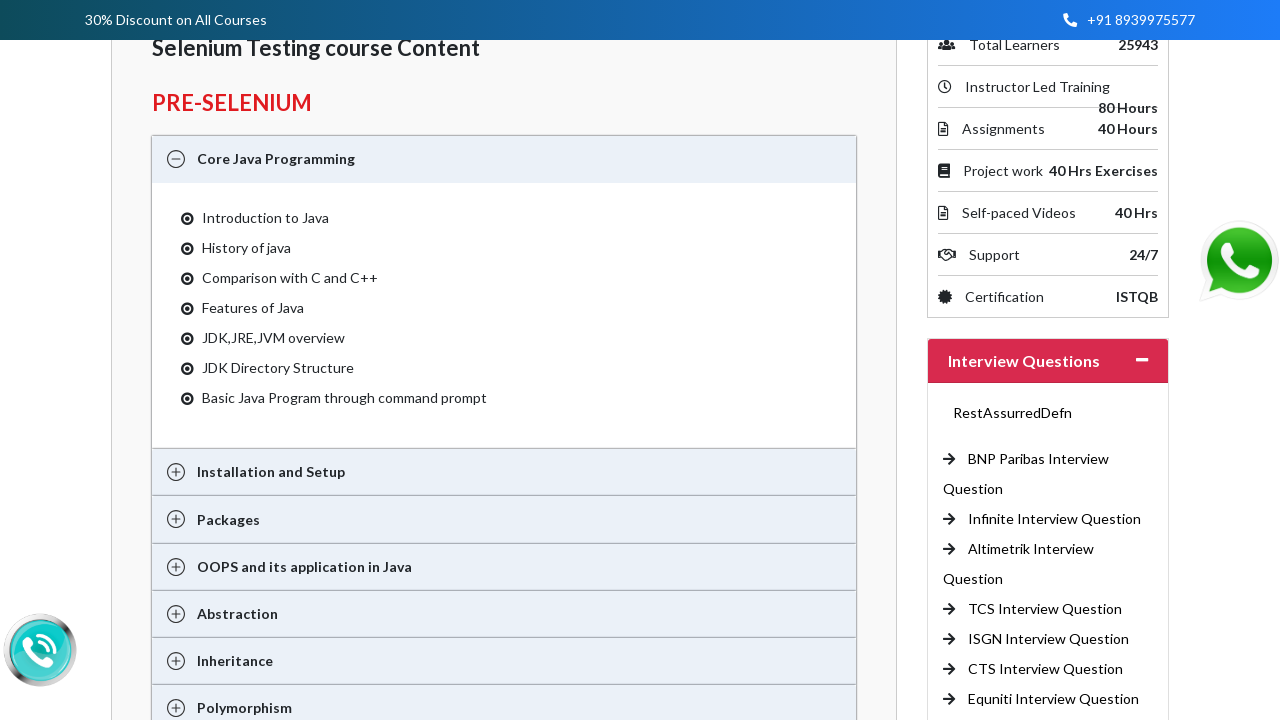

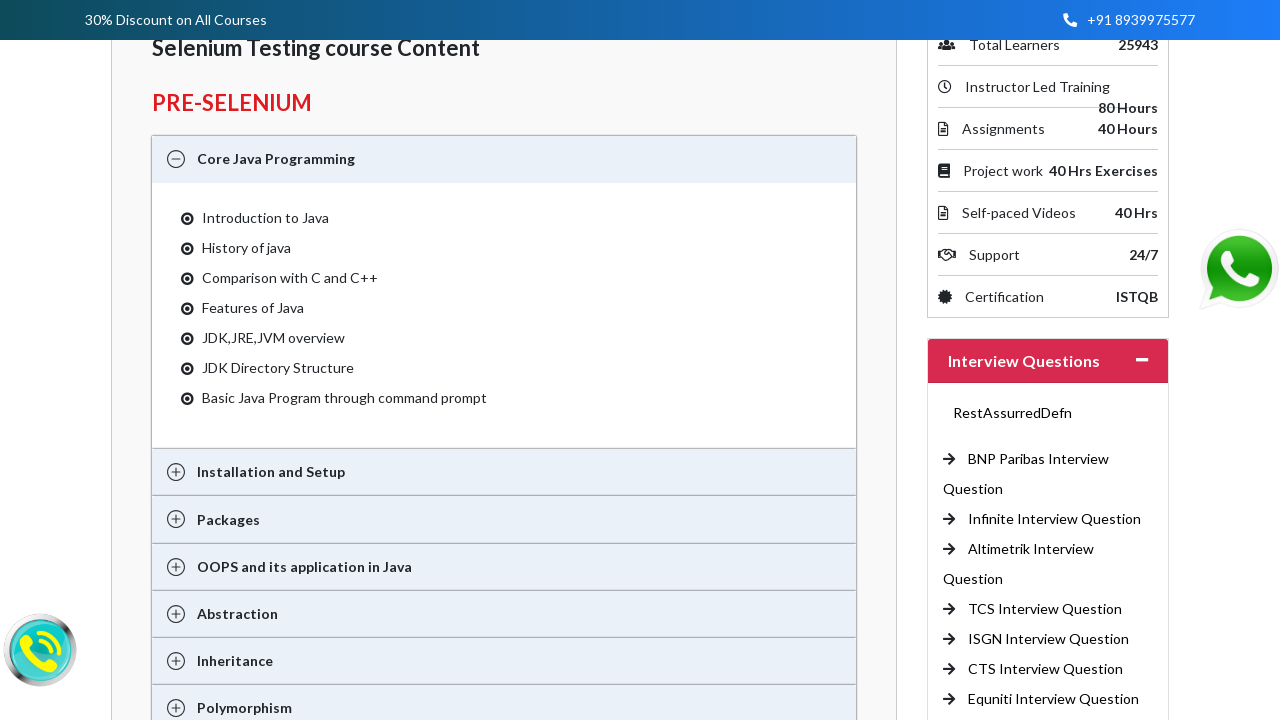